Navigates to the omayo test page and clicks on the "jqueryui" link

Starting URL: https://omayo.blogspot.com/

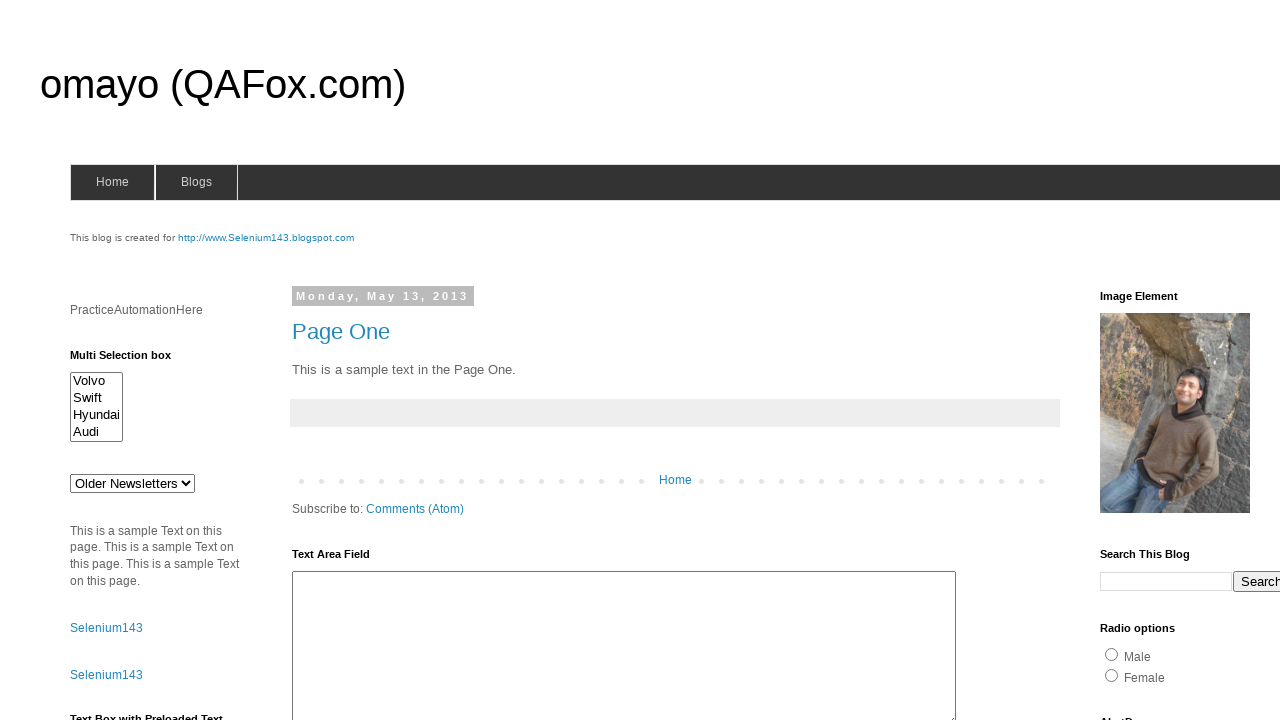

Navigated to omayo.blogspot.com
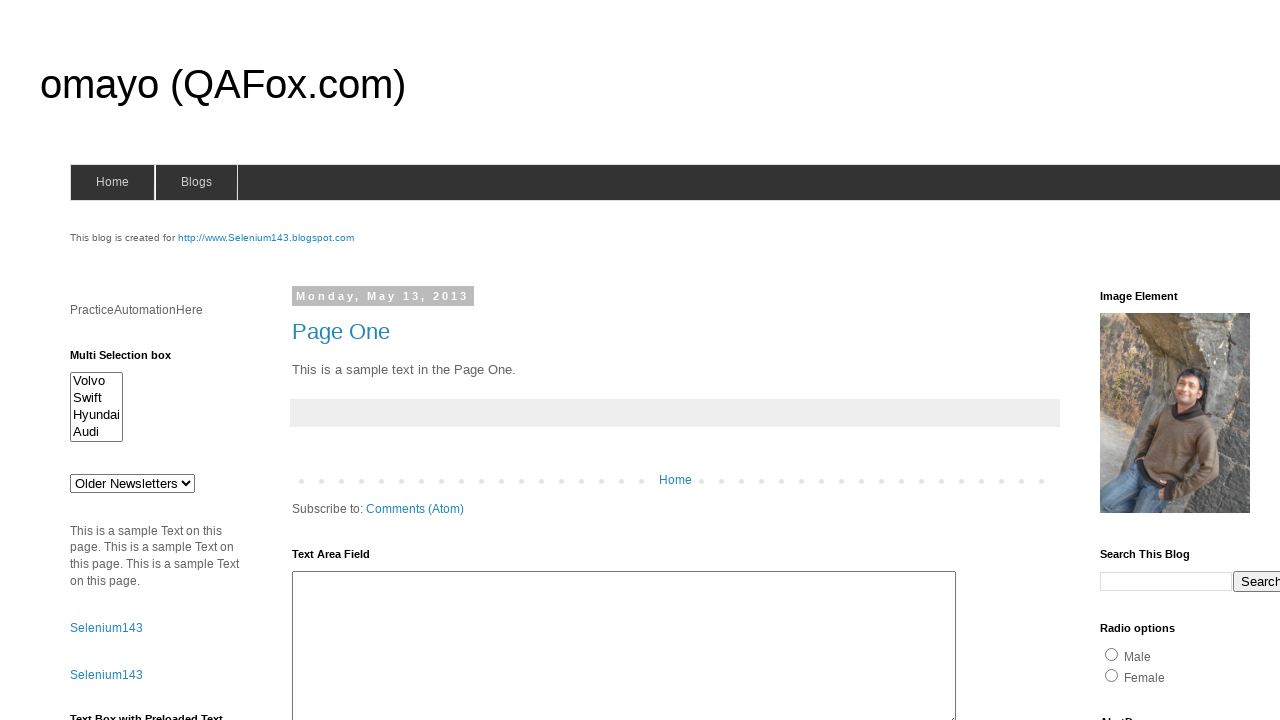

Clicked on the jqueryui link at (1137, 360) on a:text('jqueryui')
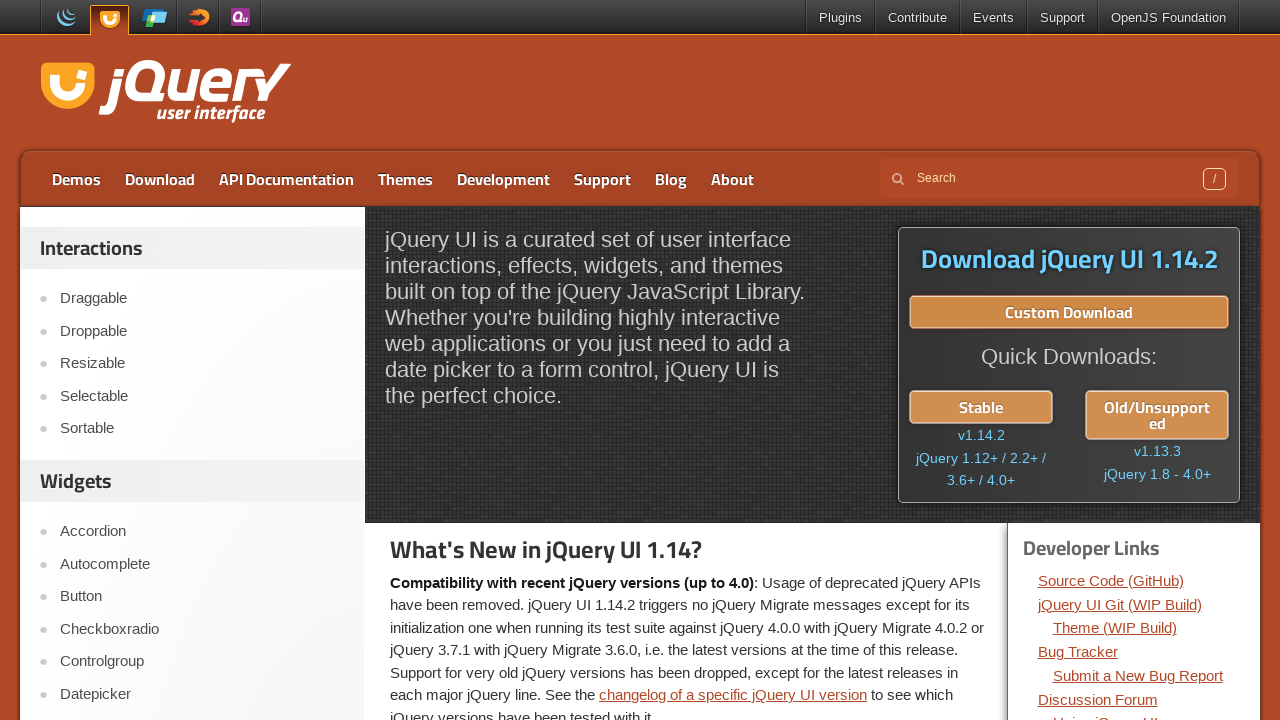

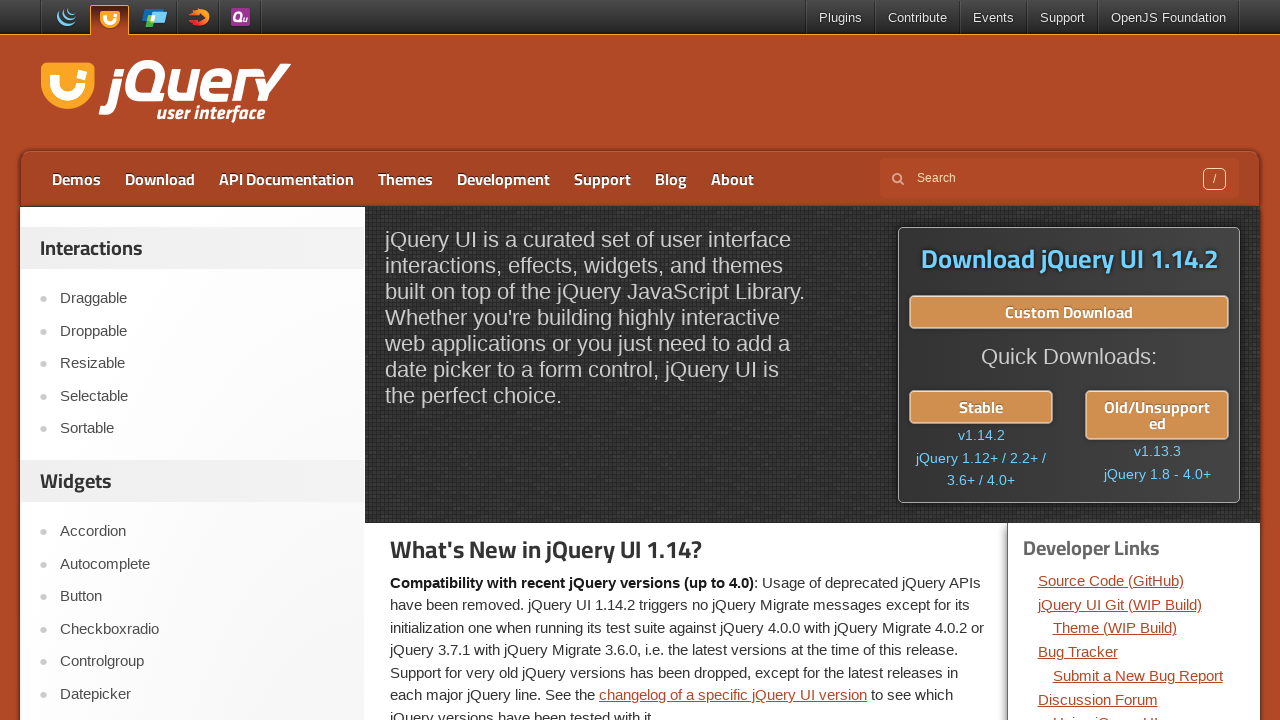